Fills out a complete practice form with all fields including personal info, subjects, hobbies, file upload, and address, then verifies the submitted data in a confirmation table.

Starting URL: https://demoqa.com/automation-practice-form

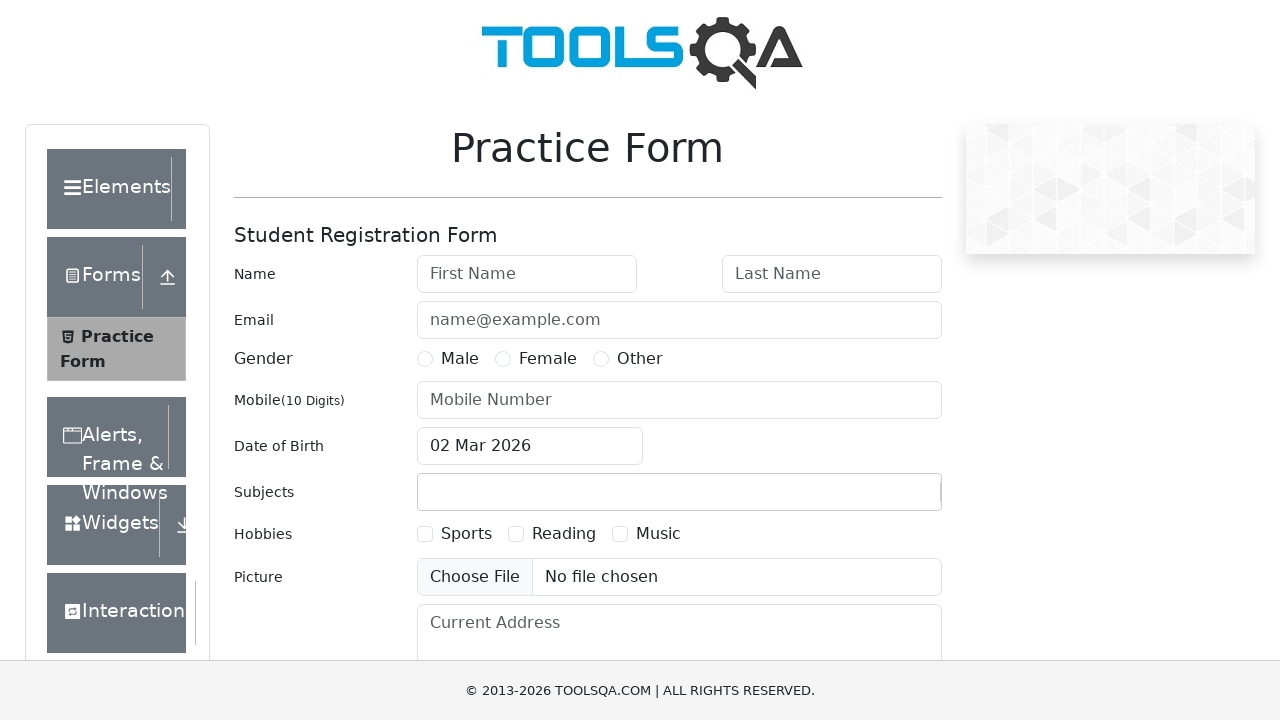

Filled first name field with 'Alex' on #firstName
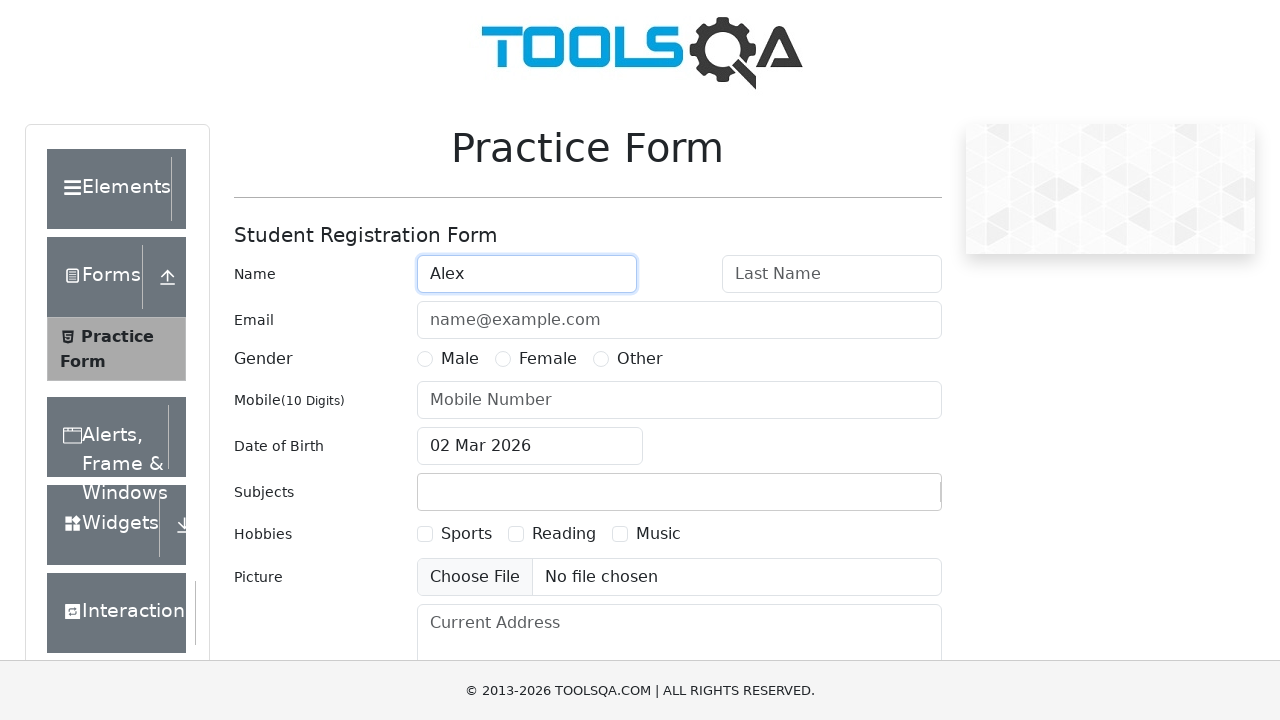

Filled last name field with 'Nyashin' on #lastName
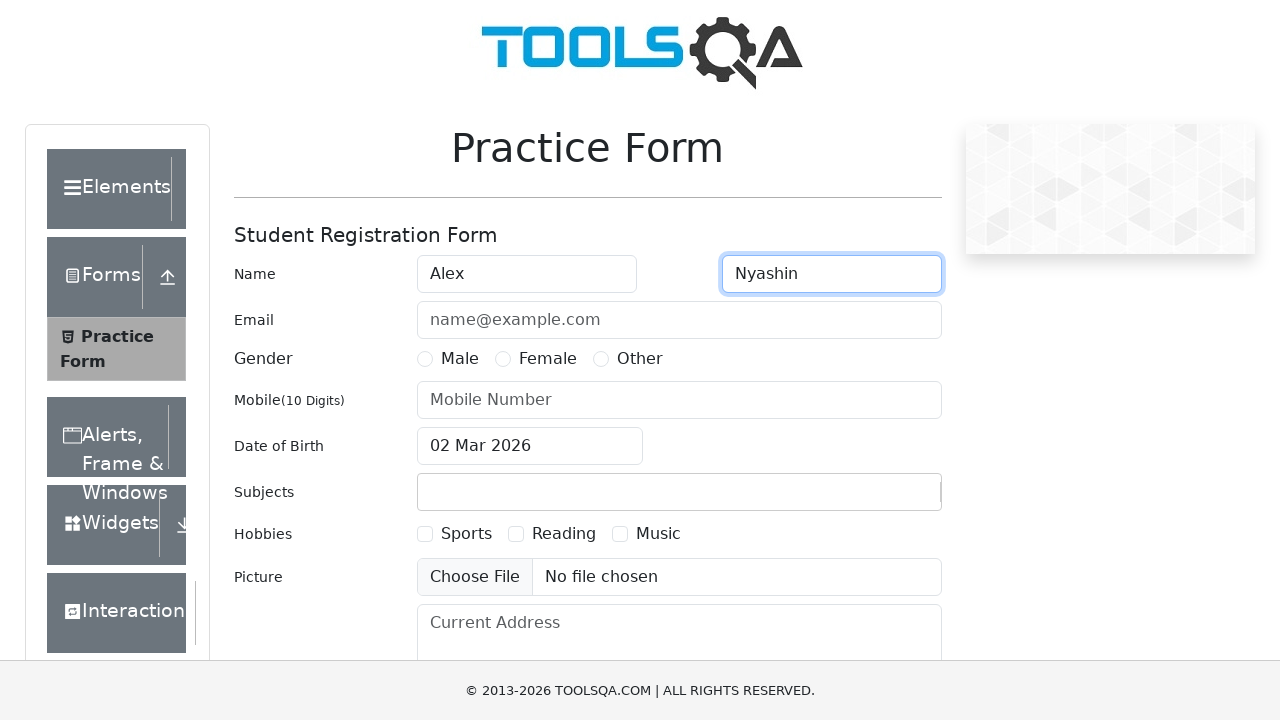

Filled email field with 'nyashin@test.com' on #userEmail
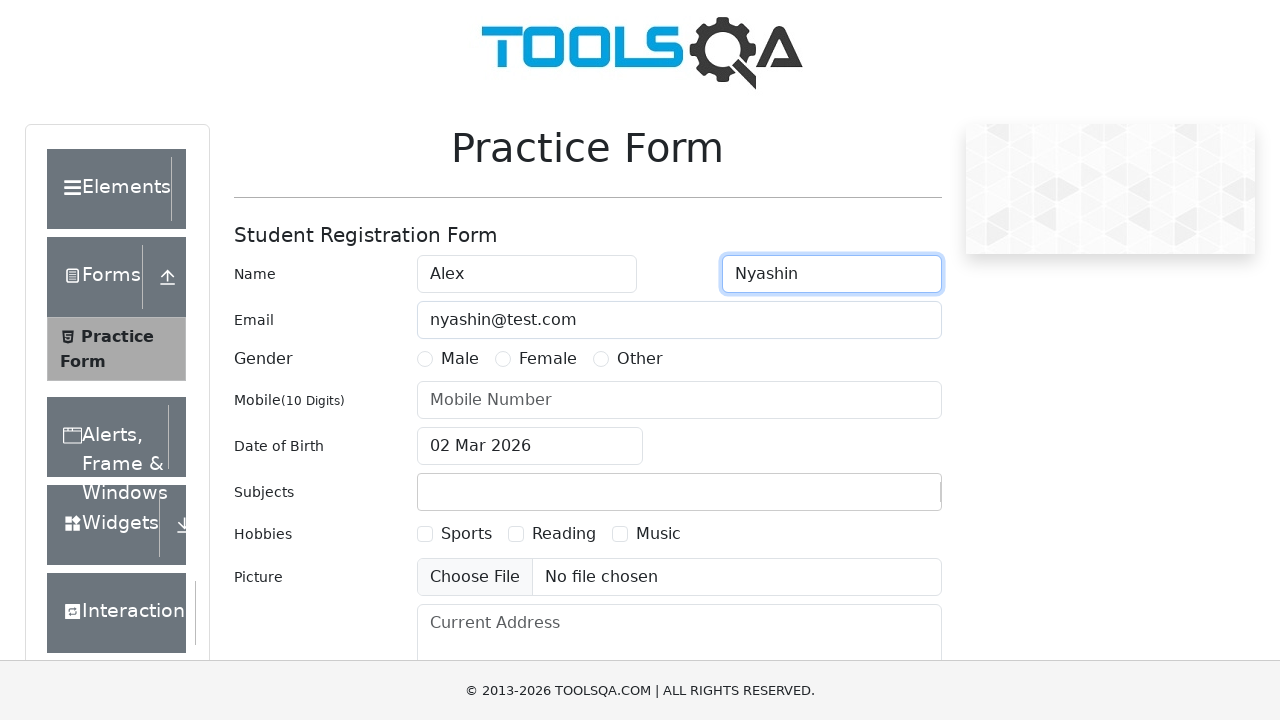

Selected Male gender option at (460, 359) on label[for='gender-radio-1']
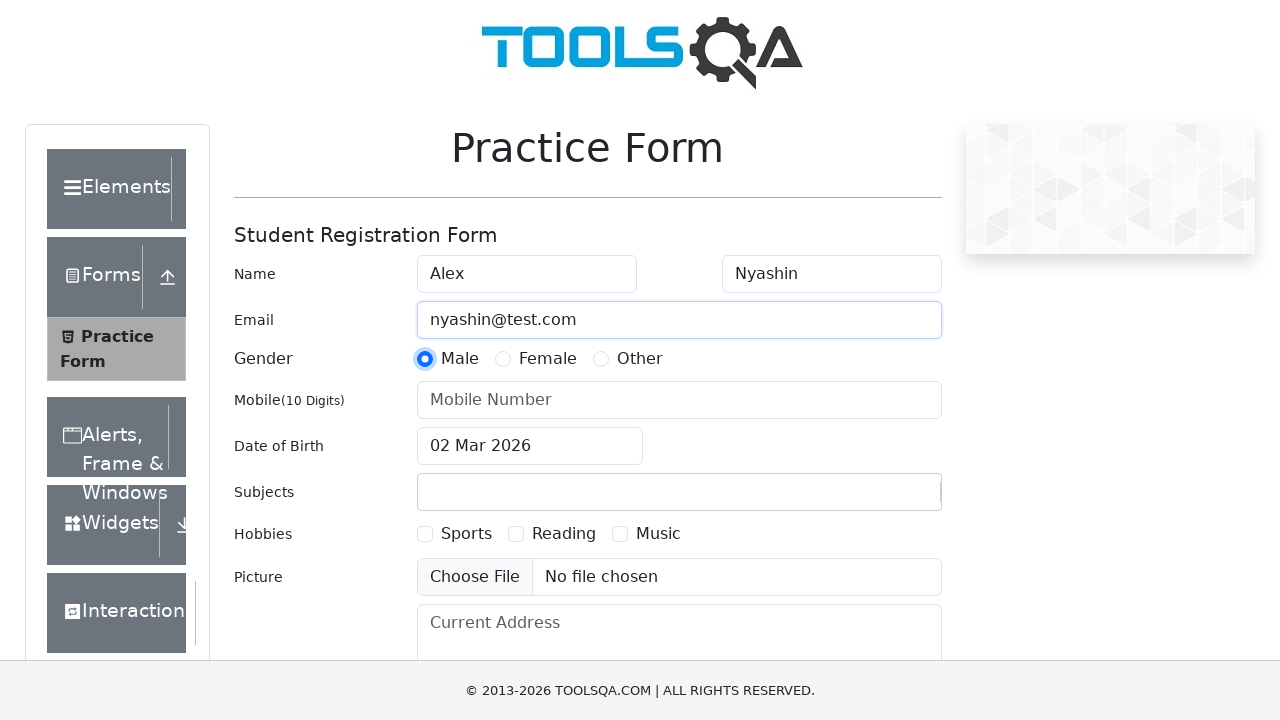

Filled mobile number with '8905478547' on #userNumber
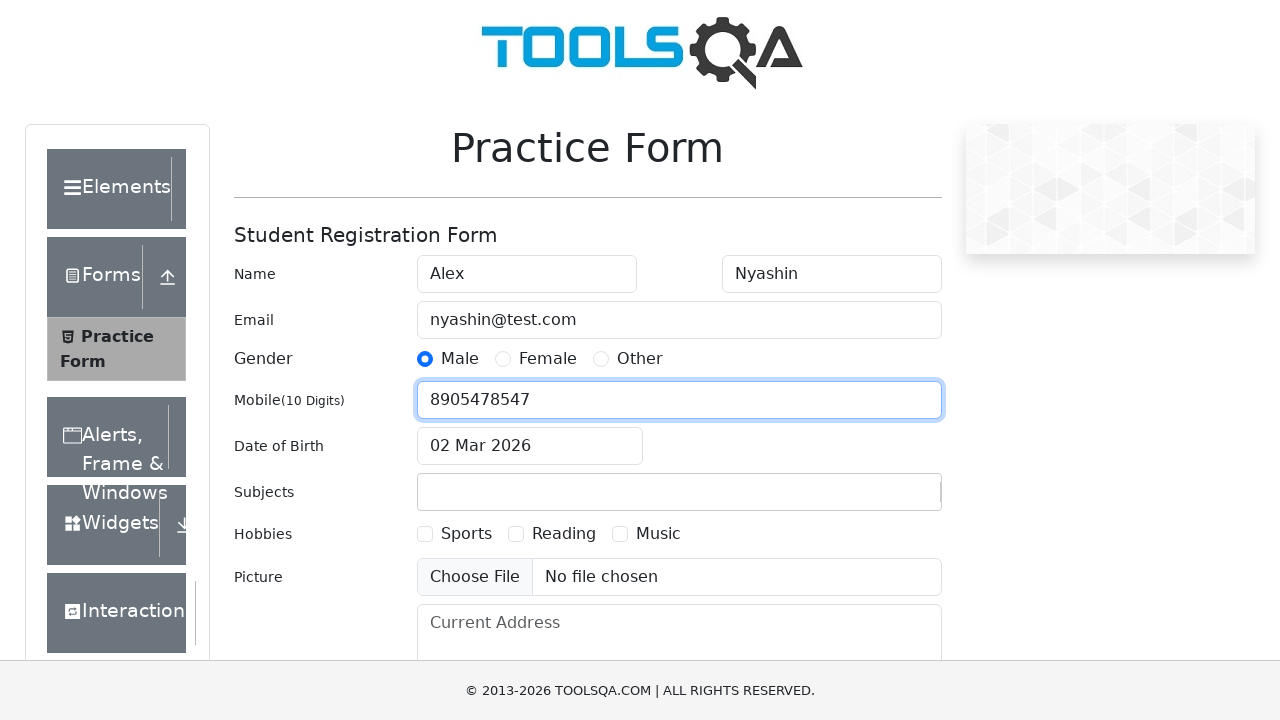

Opened date of birth picker at (530, 446) on #dateOfBirthInput
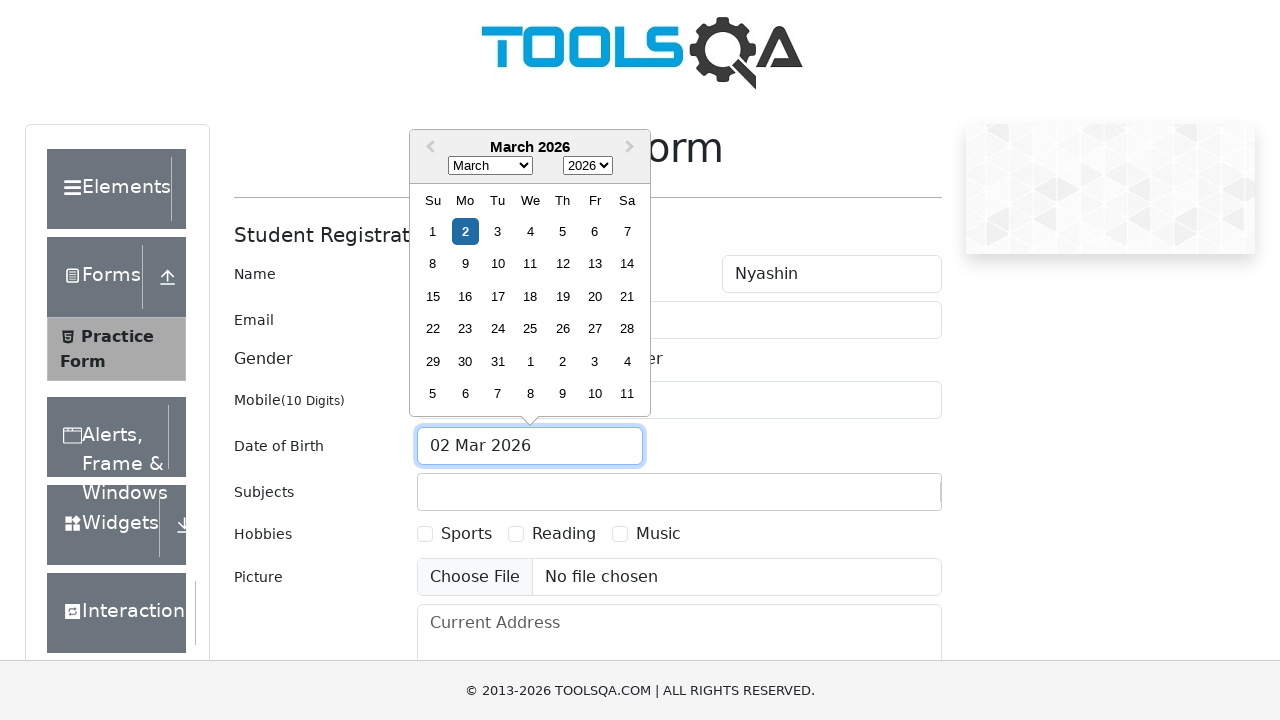

Selected birth year 1996 on .react-datepicker__year-select
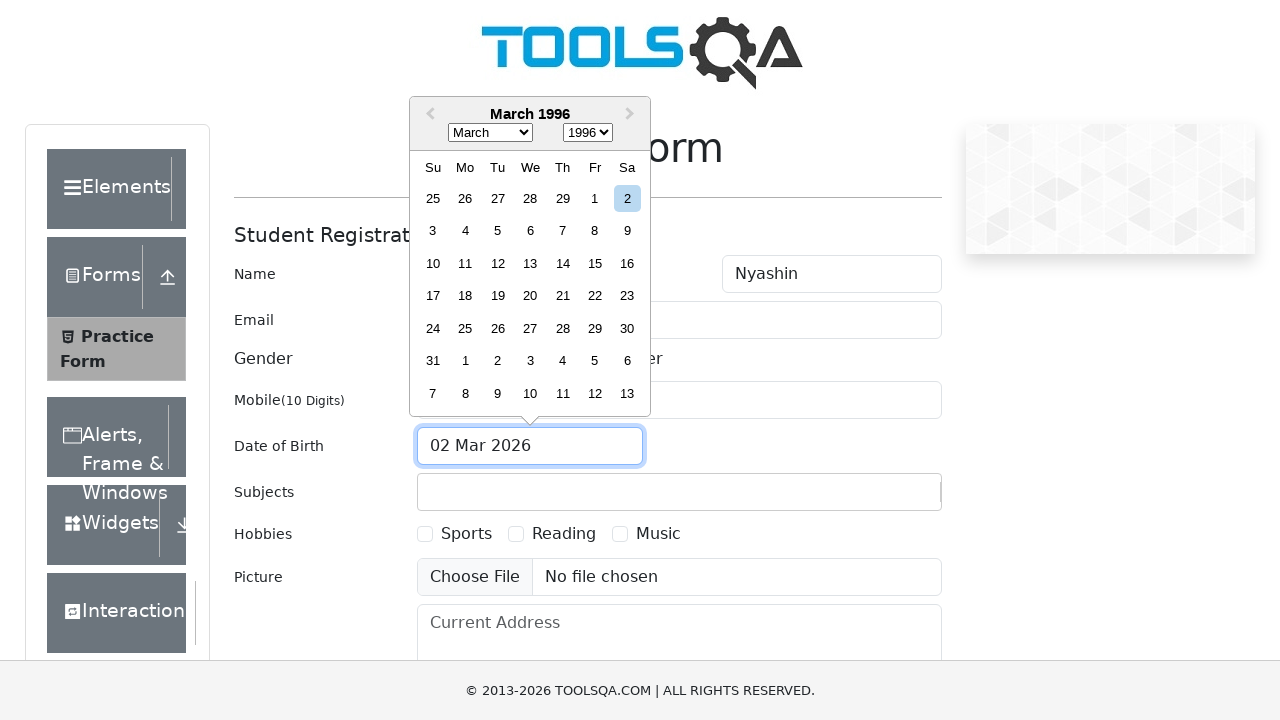

Selected birth month July (index 6) on .react-datepicker__month-select
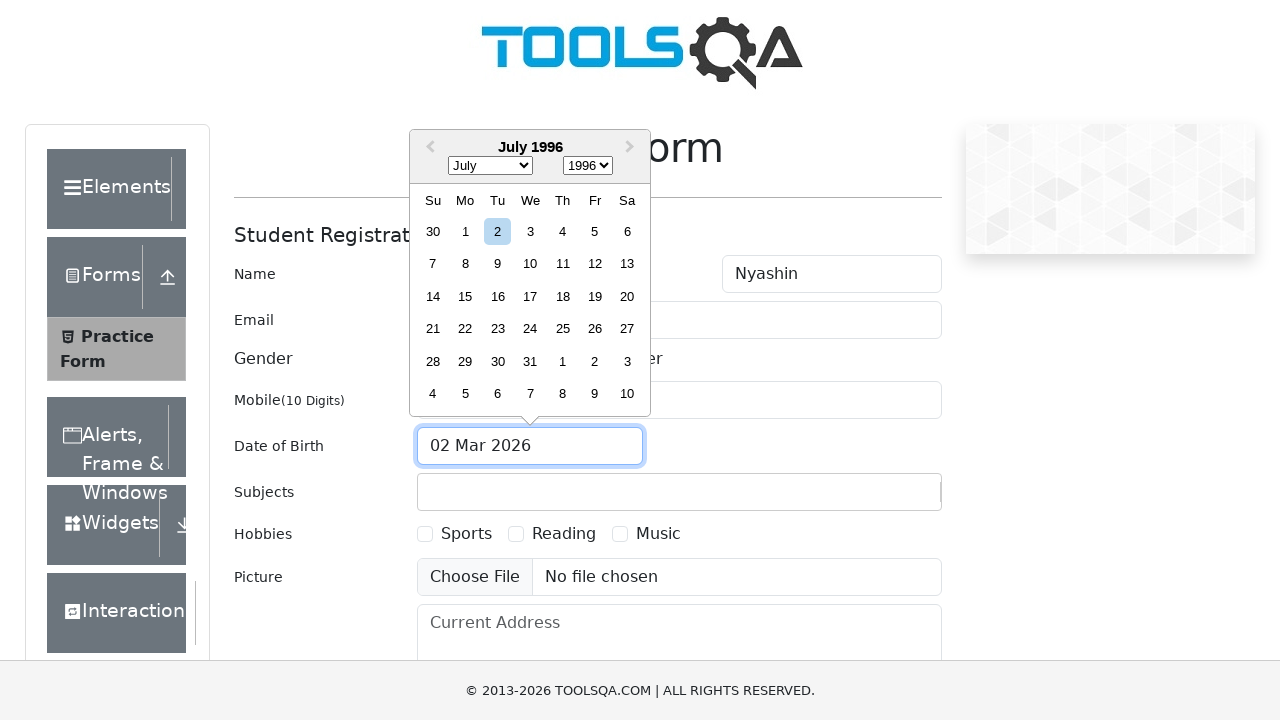

Selected birth day 7 at (433, 264) on .react-datepicker__day--007:not(.react-datepicker__day--outside-month)
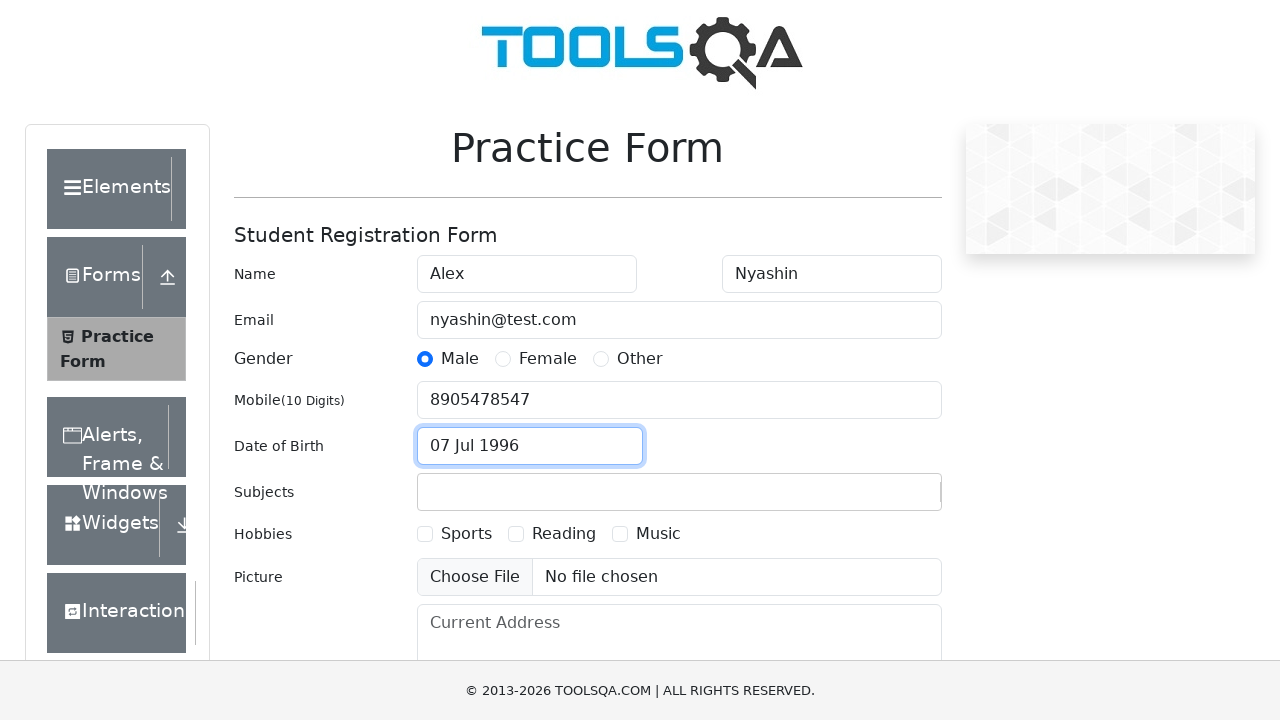

Filled subjects field with 'Maths' on #subjectsInput
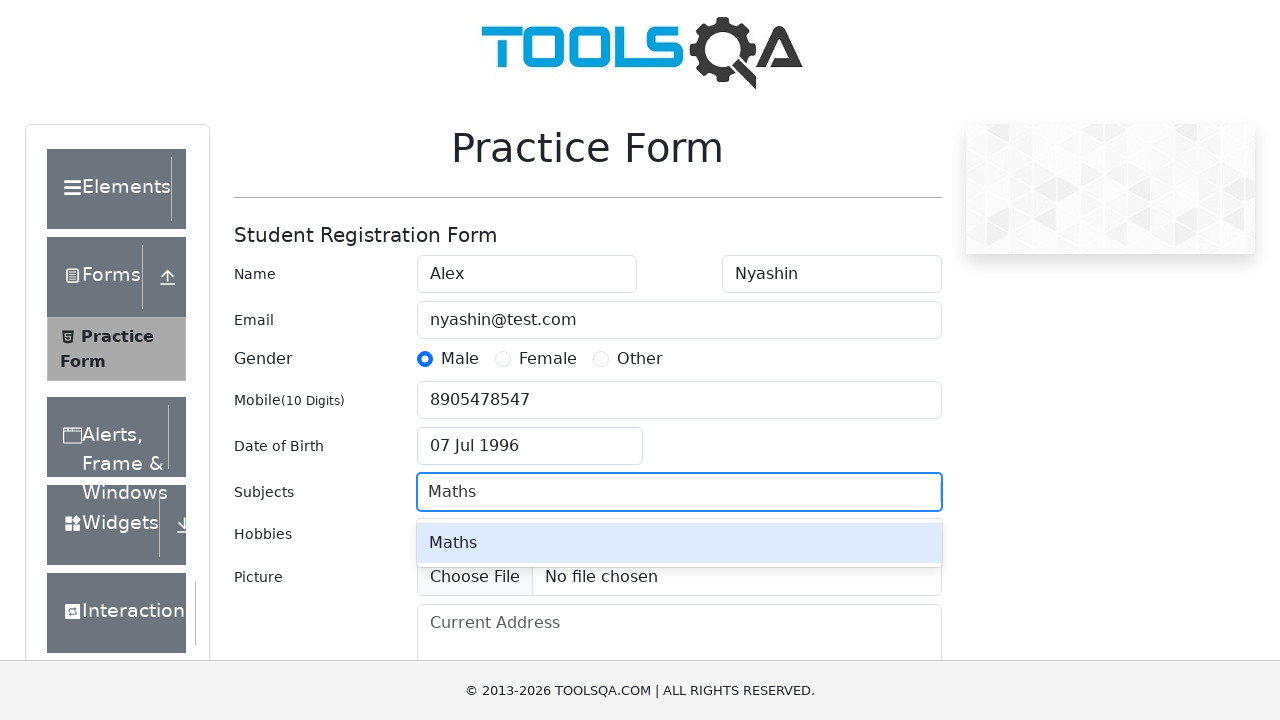

Pressed Enter to confirm Maths subject
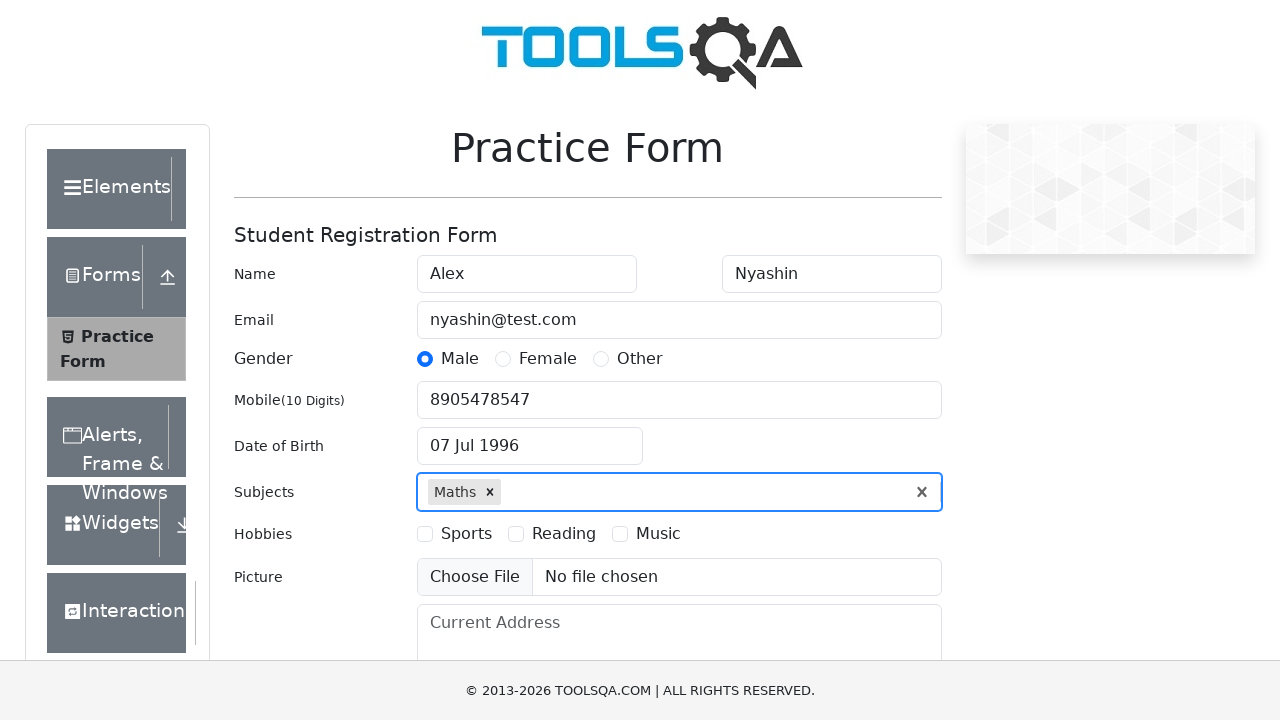

Selected Sports hobby checkbox at (466, 534) on label[for='hobbies-checkbox-1']
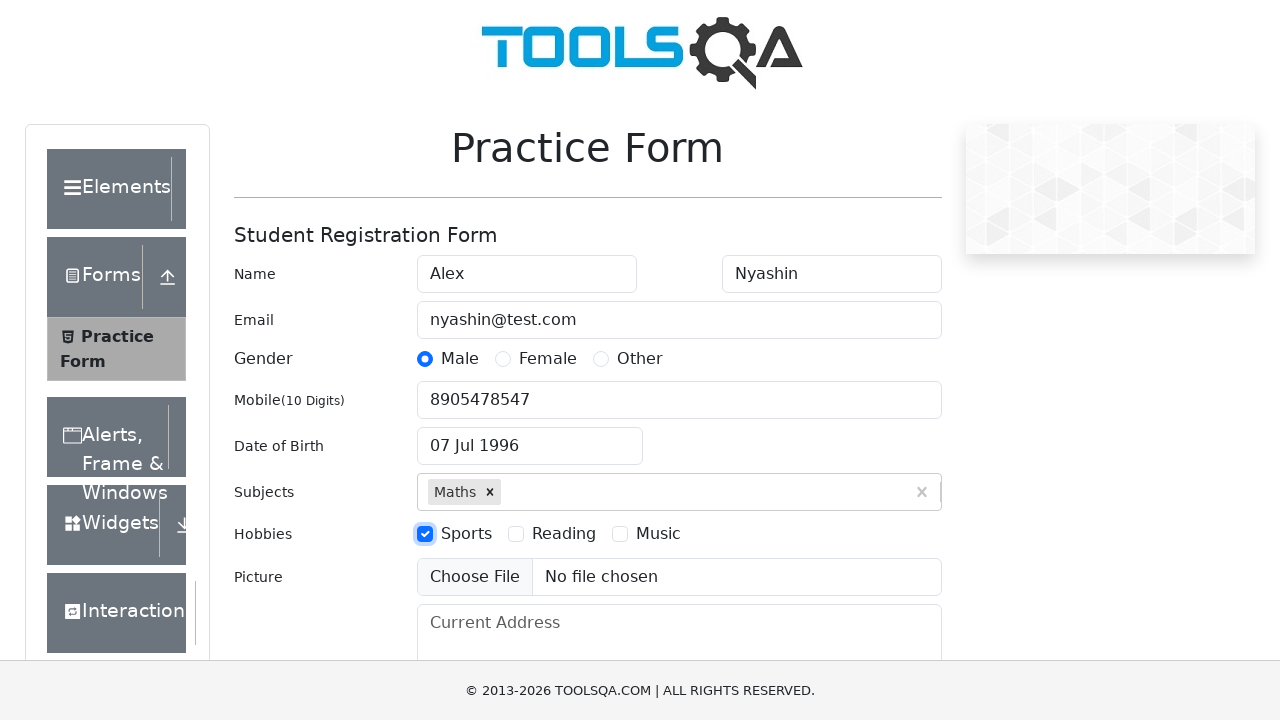

Filled current address with 'Moscow' on #currentAddress
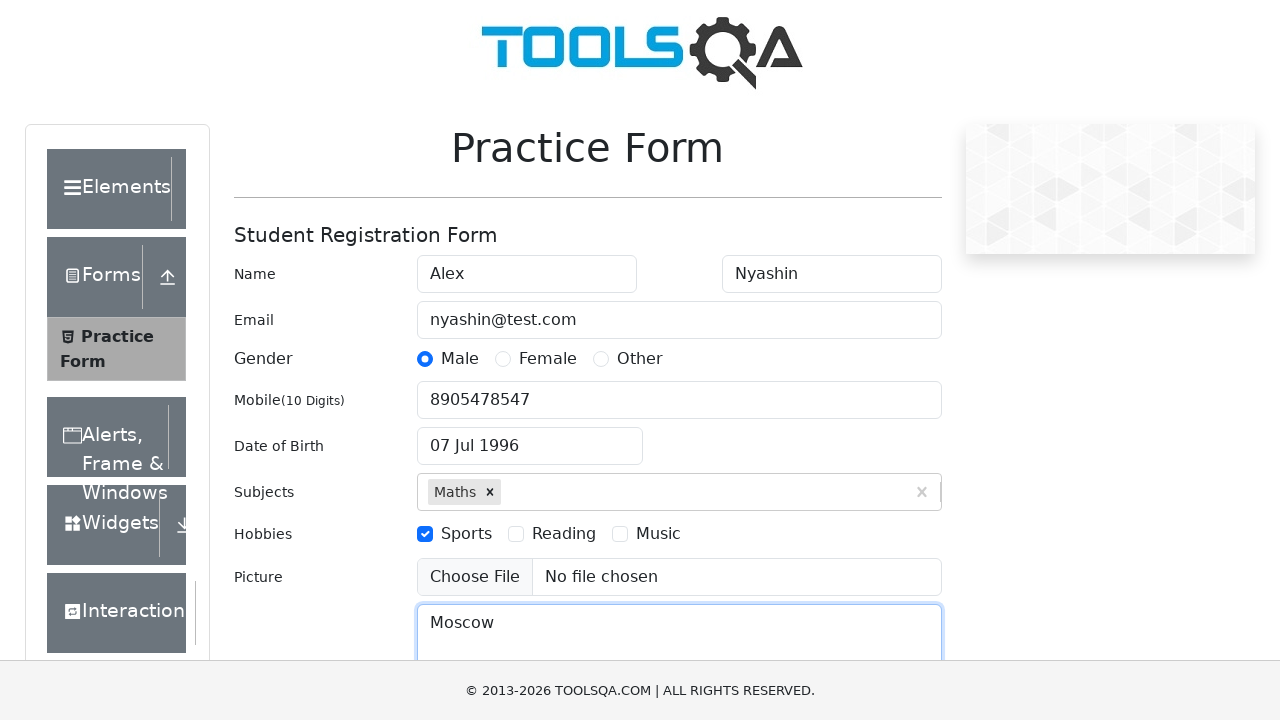

Opened state dropdown at (527, 437) on #state
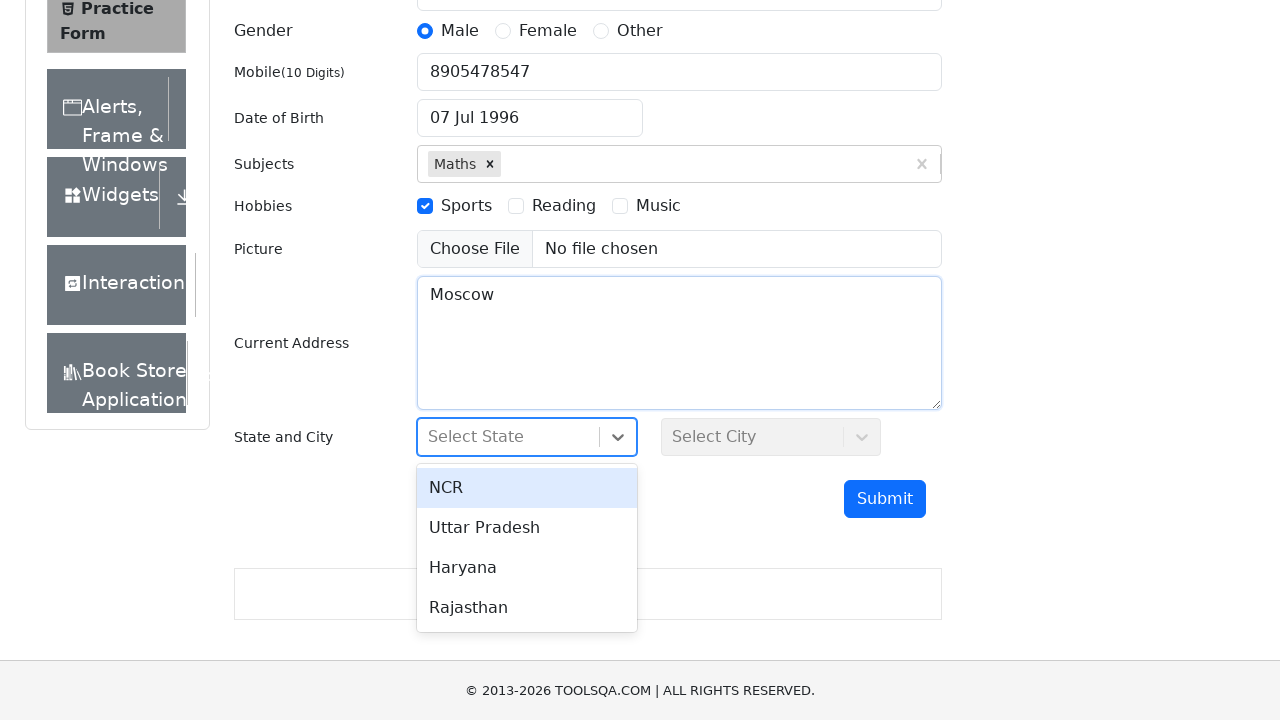

Selected NCR state at (527, 488) on #react-select-3-option-0
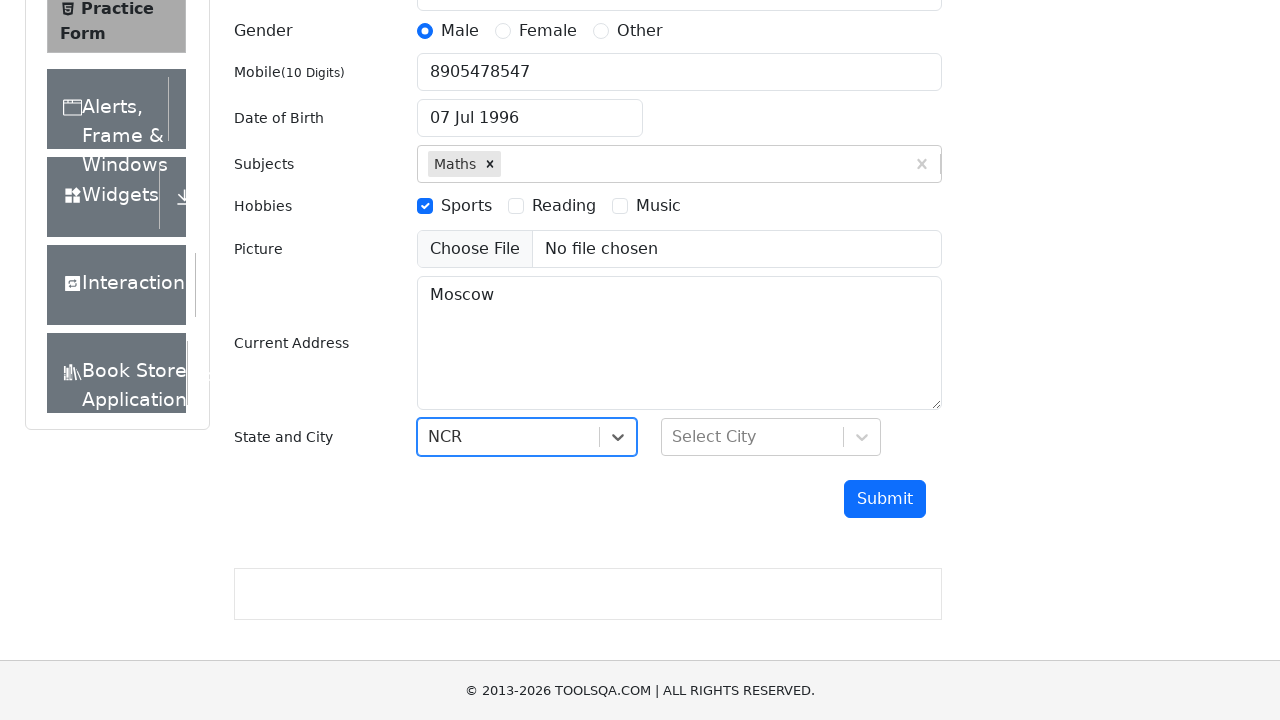

Opened city dropdown at (771, 437) on #city
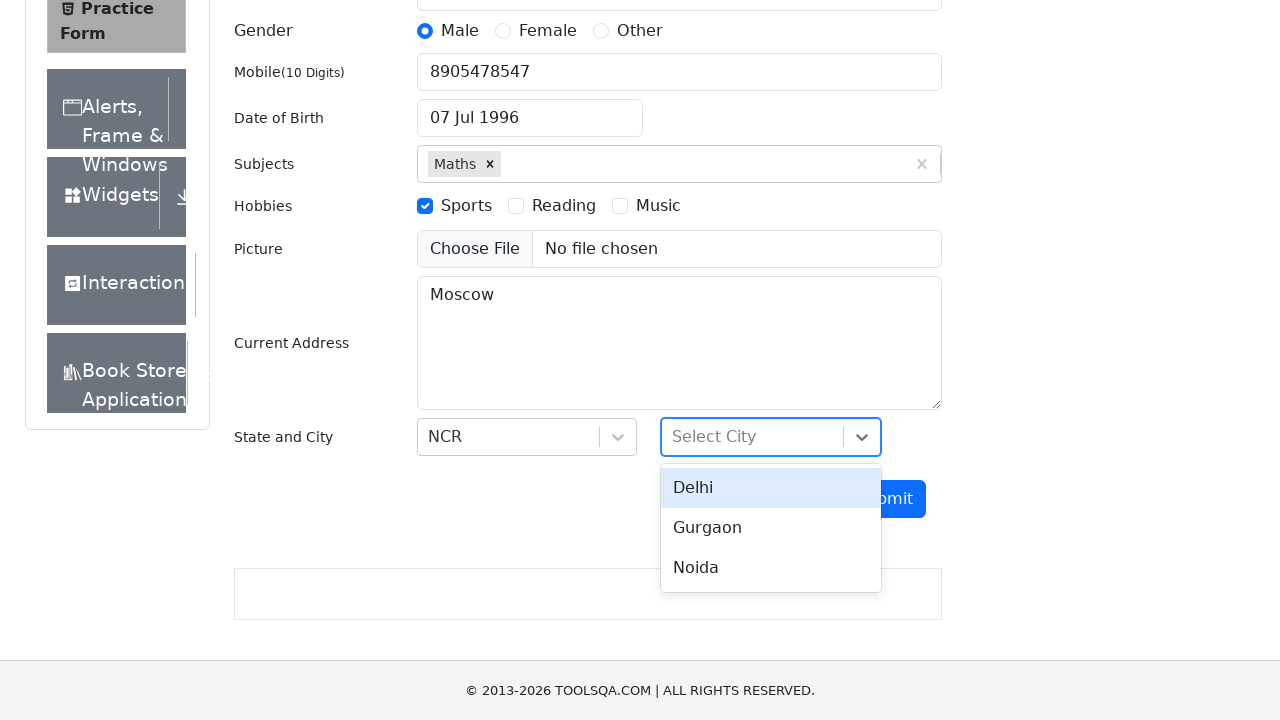

Selected Delhi city at (771, 488) on #react-select-4-option-0
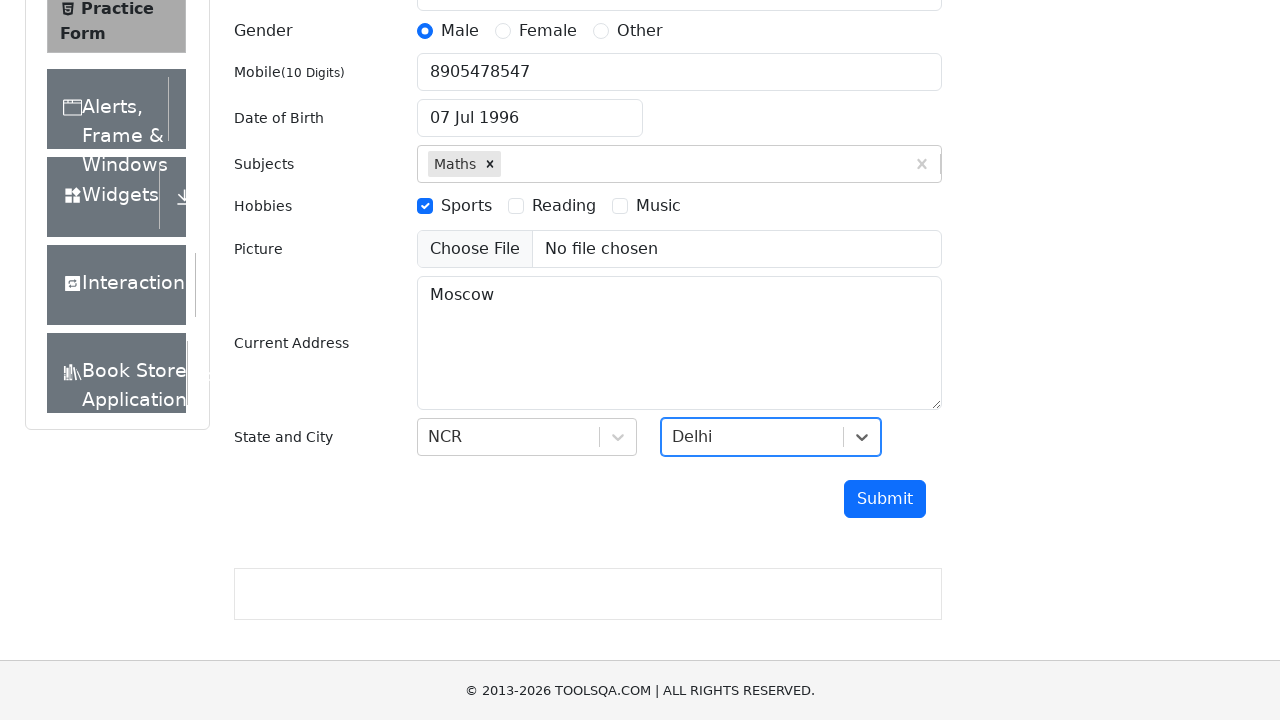

Clicked submit button to submit form at (885, 499) on #submit
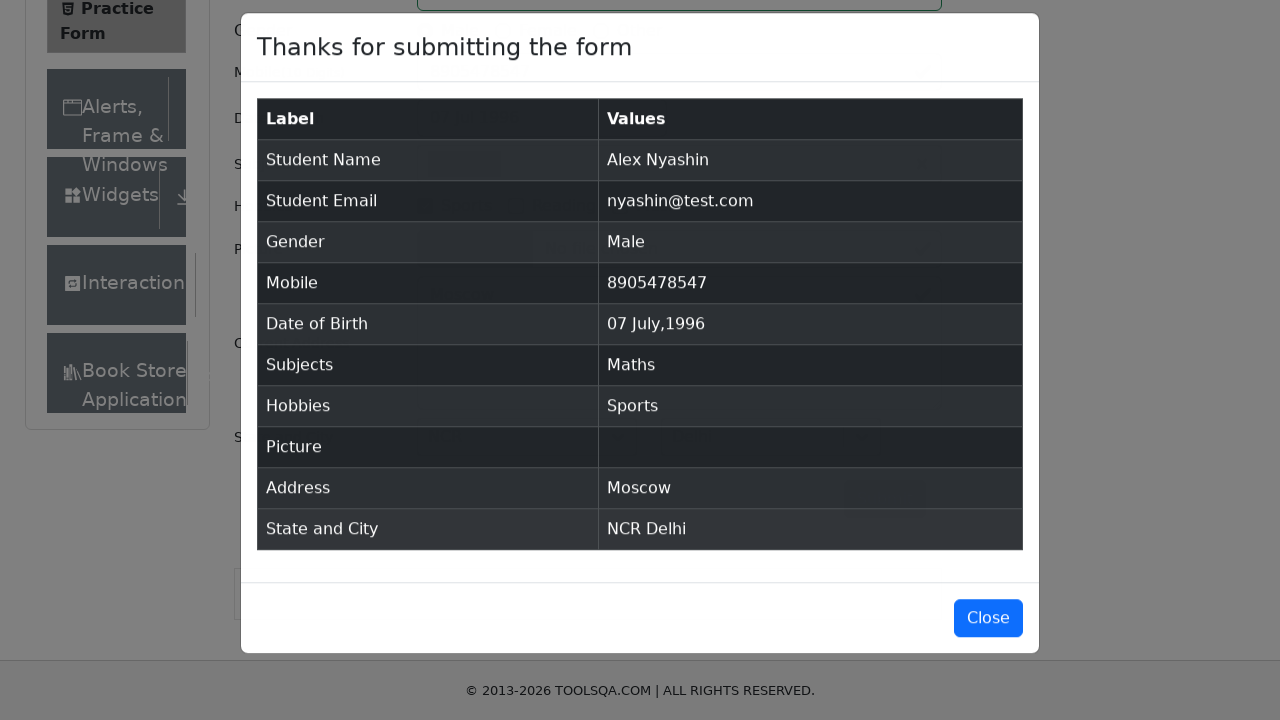

Confirmation modal appeared
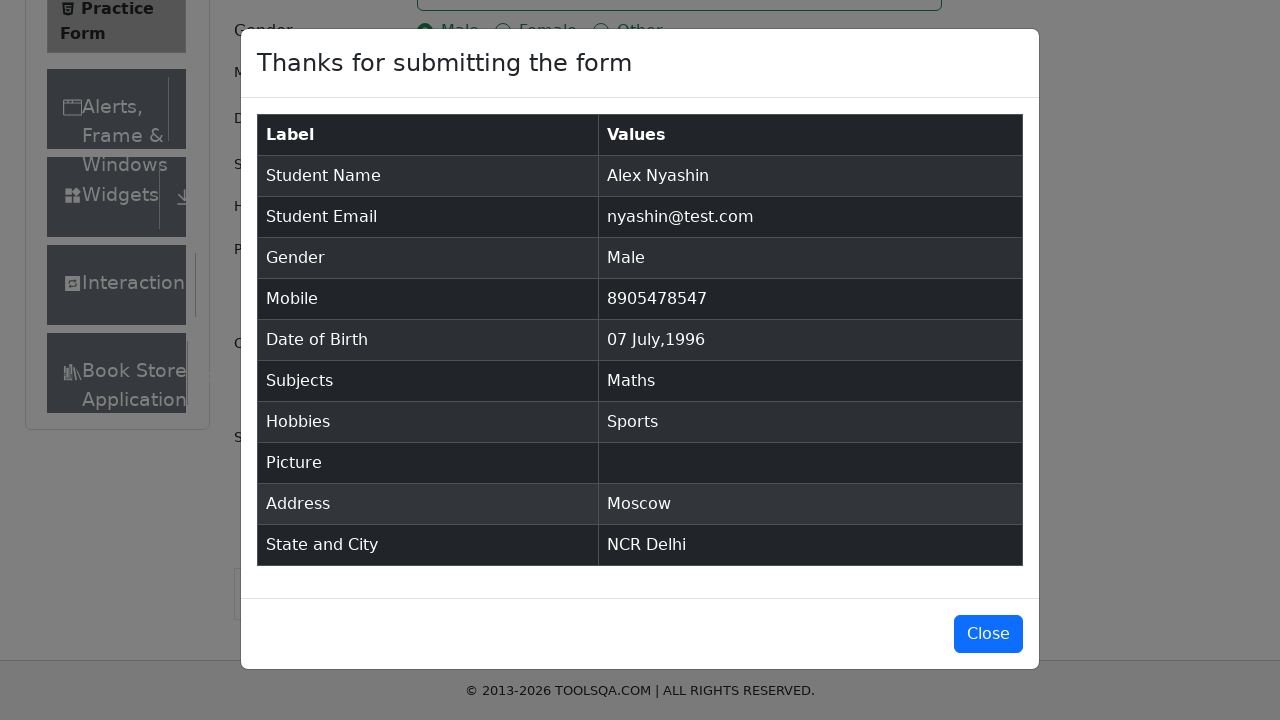

Verified submitted data 'Alex Nyashin' appears in confirmation table
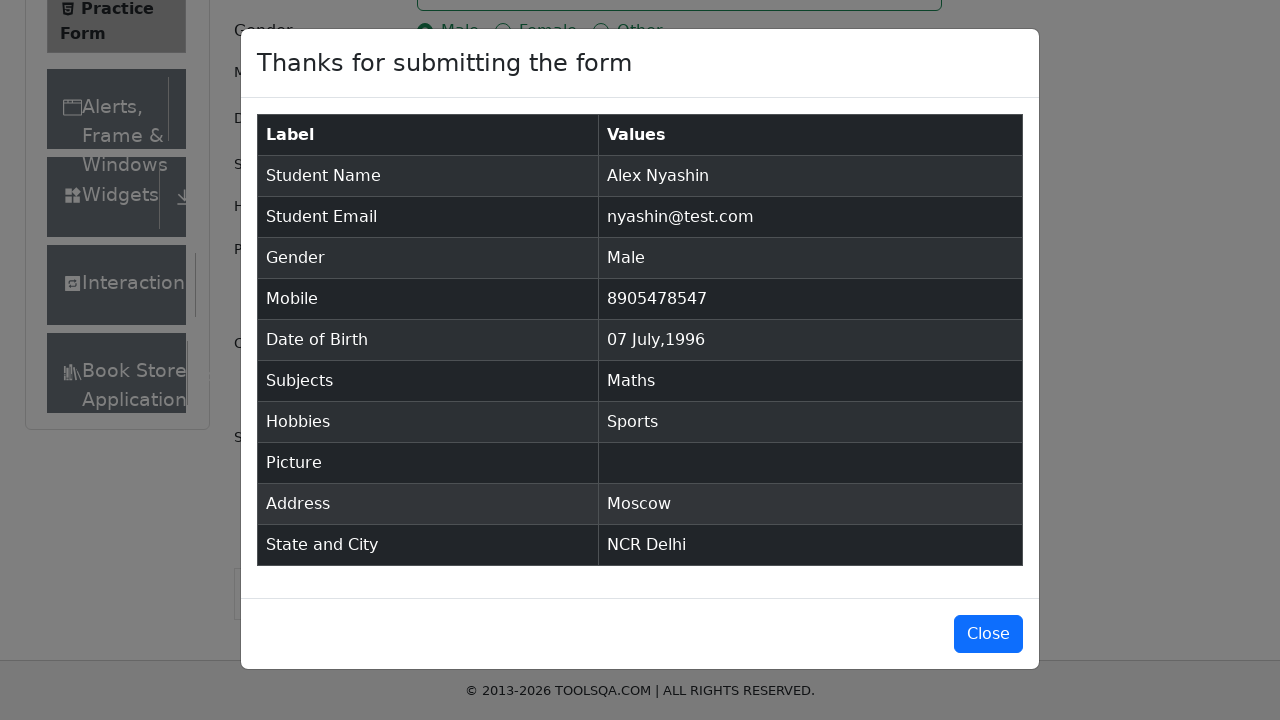

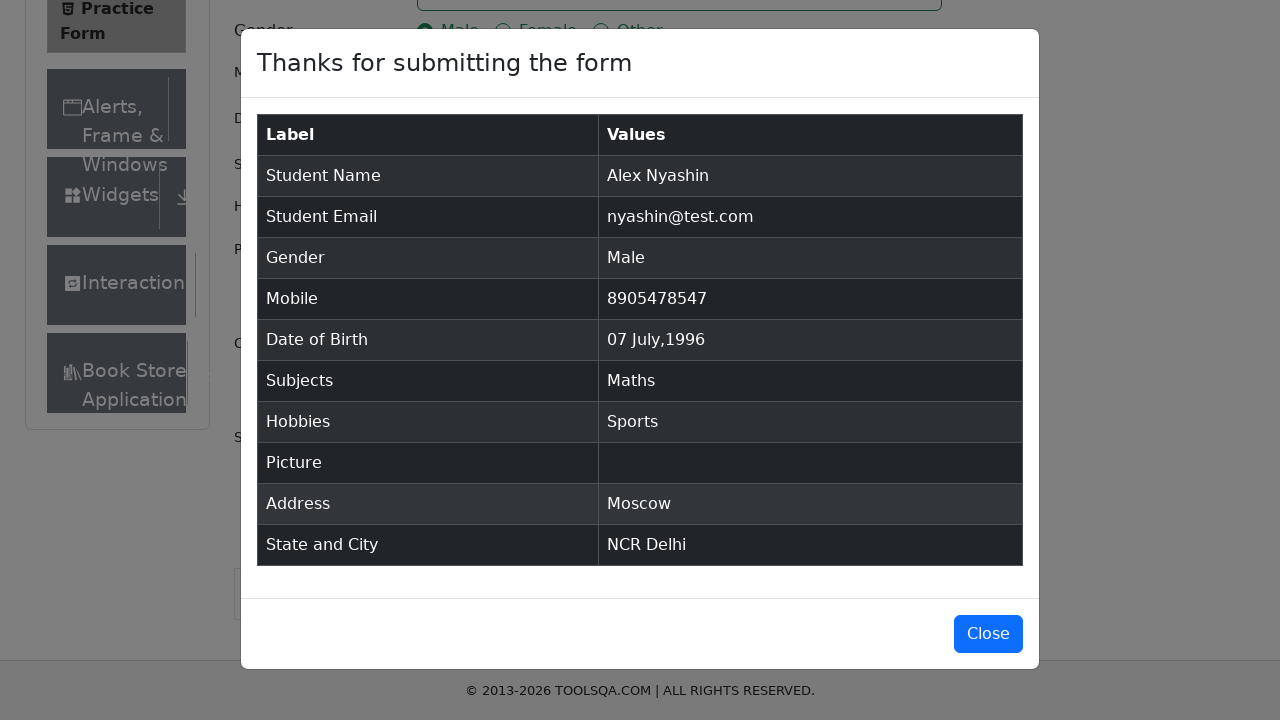